Tests drag and drop functionality by dragging an element from source to target location

Starting URL: http://crossbrowsertesting.github.io/drag-and-drop.html

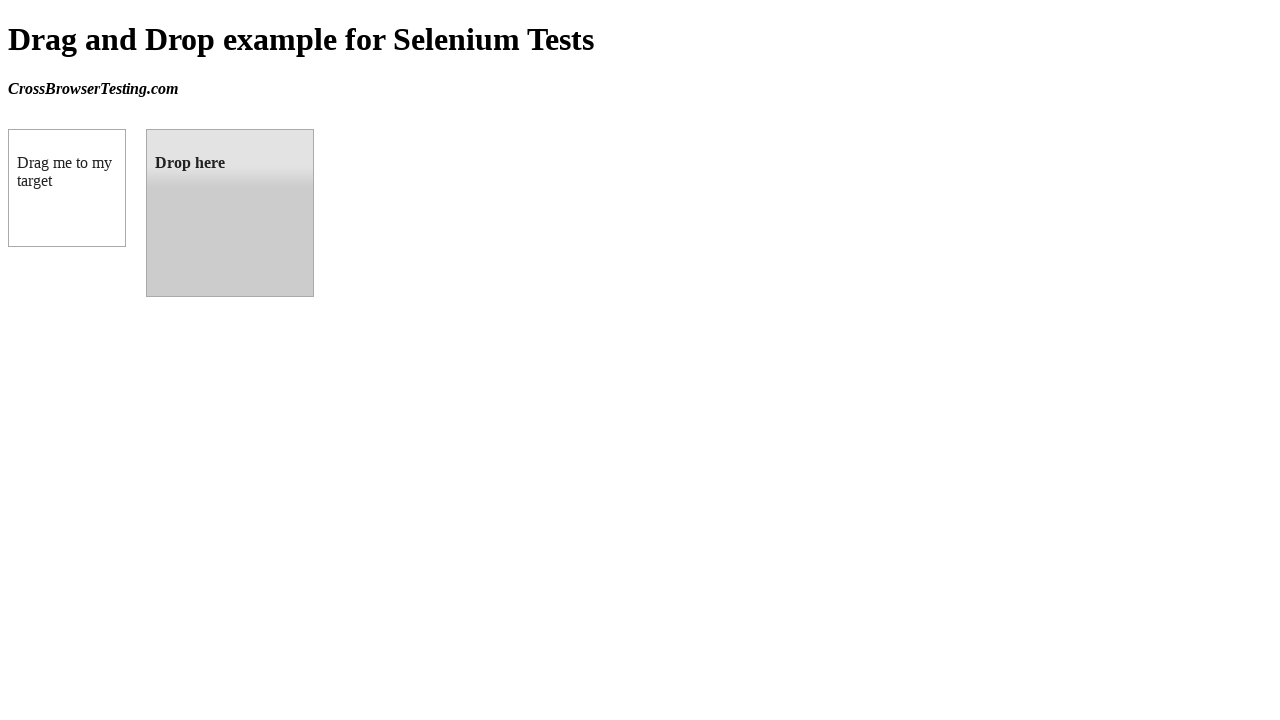

Located the draggable element with ID 'draggable'
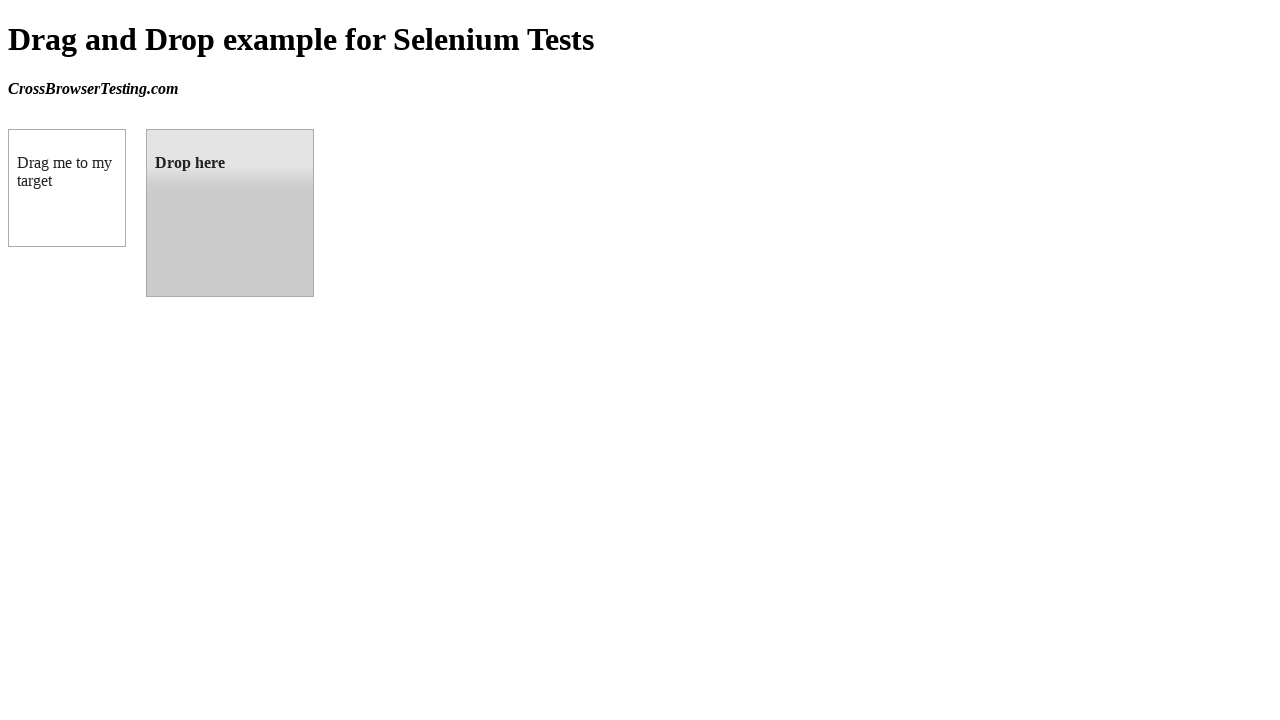

Located the droppable target element with ID 'droppable'
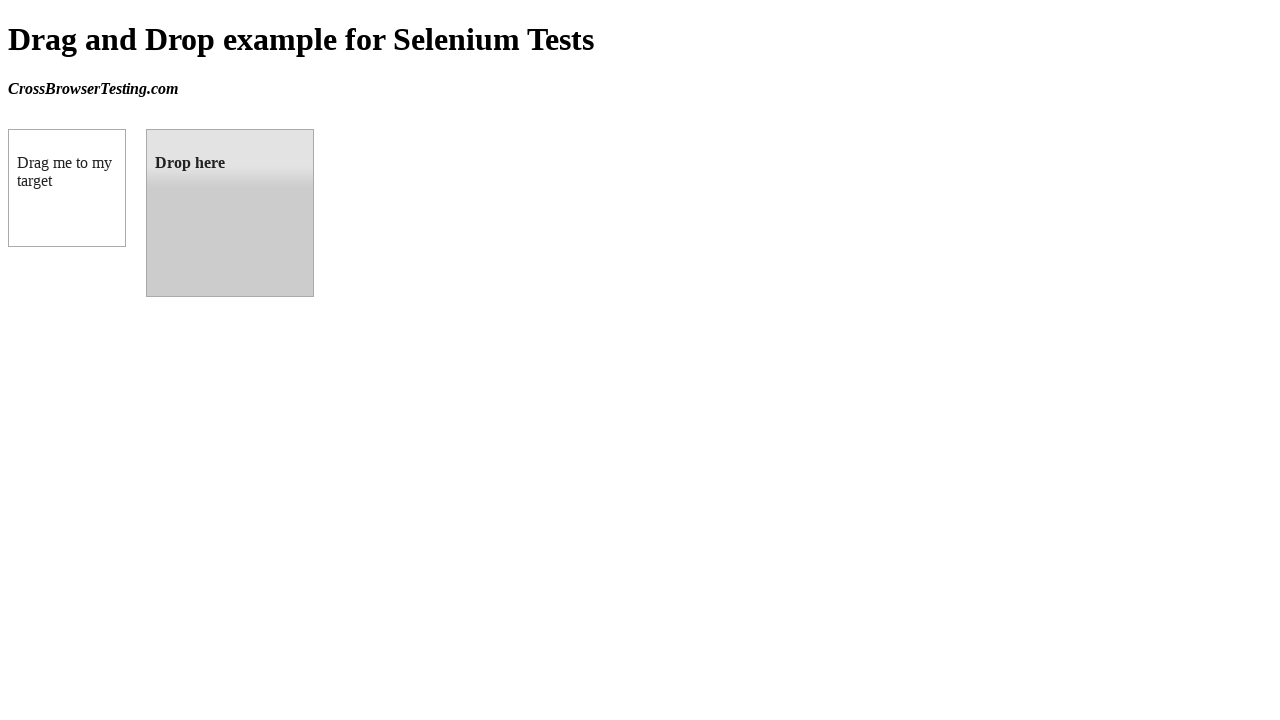

Performed drag and drop action from draggable element to droppable target at (230, 213)
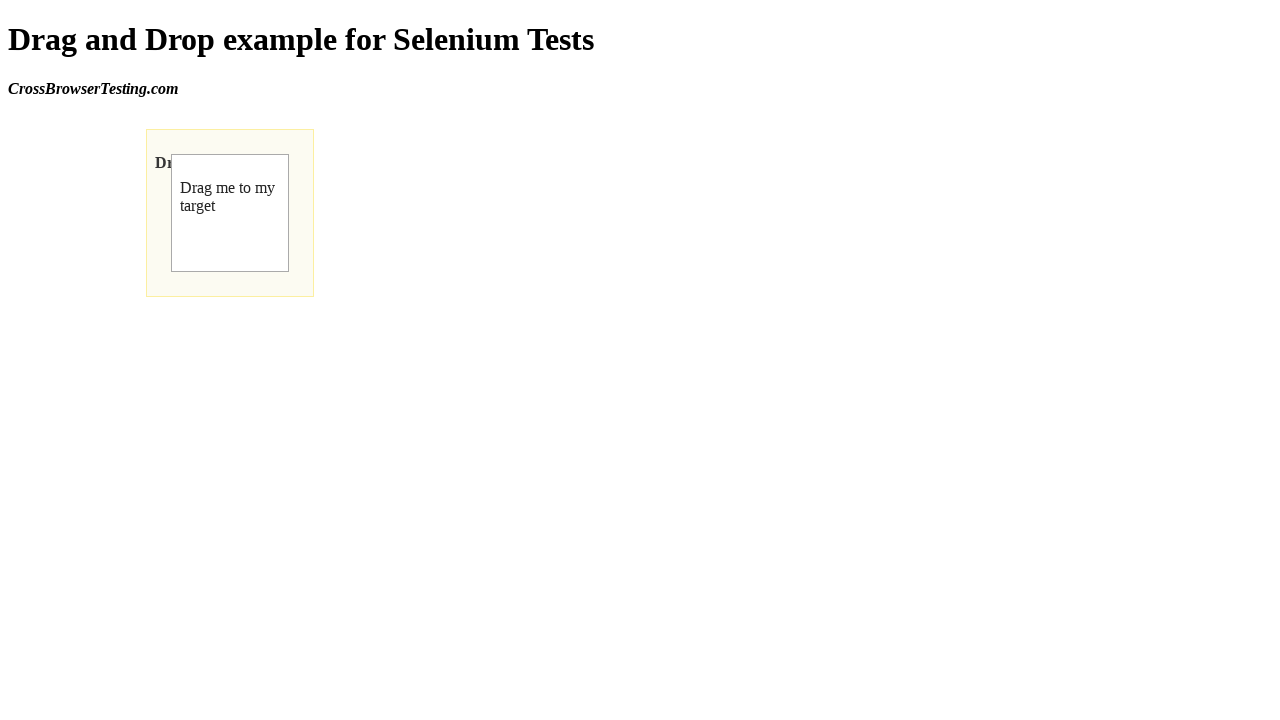

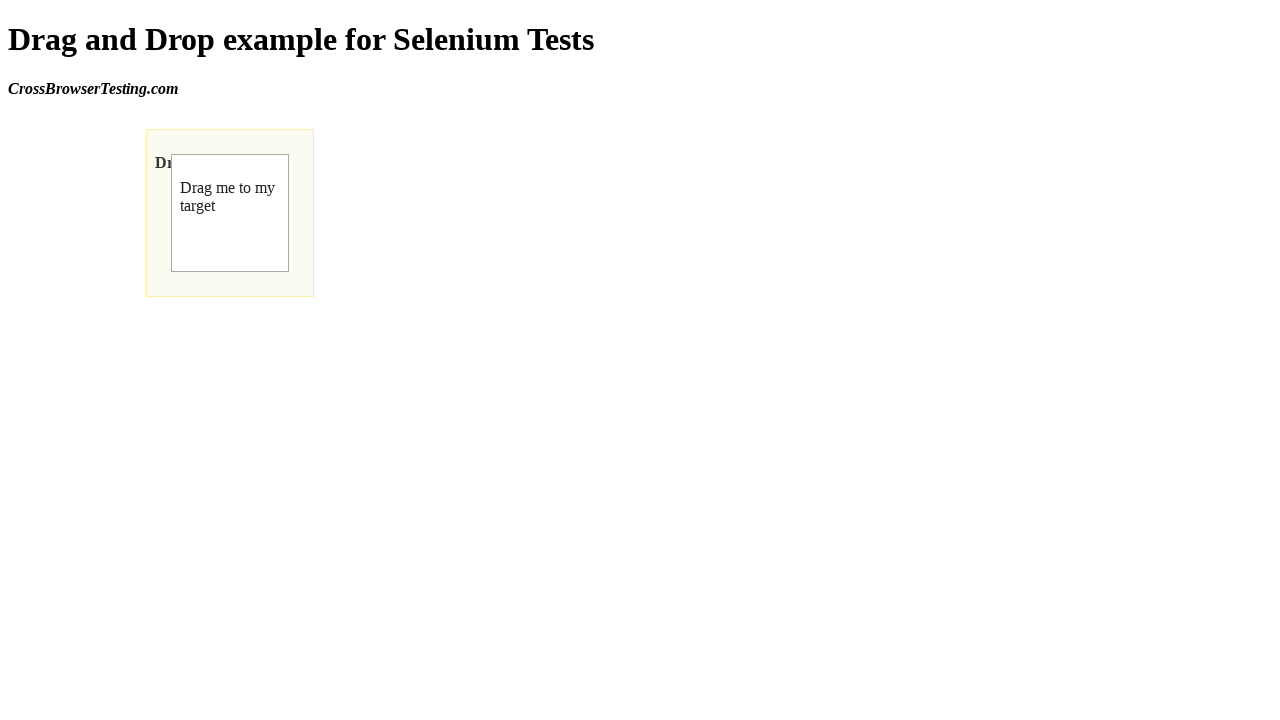